Tests page navigation and scrolling functionality on a Selenium course content page by scrolling down to a specific heading element and then scrolling back up.

Starting URL: http://greenstech.in/selenium-course-content.html

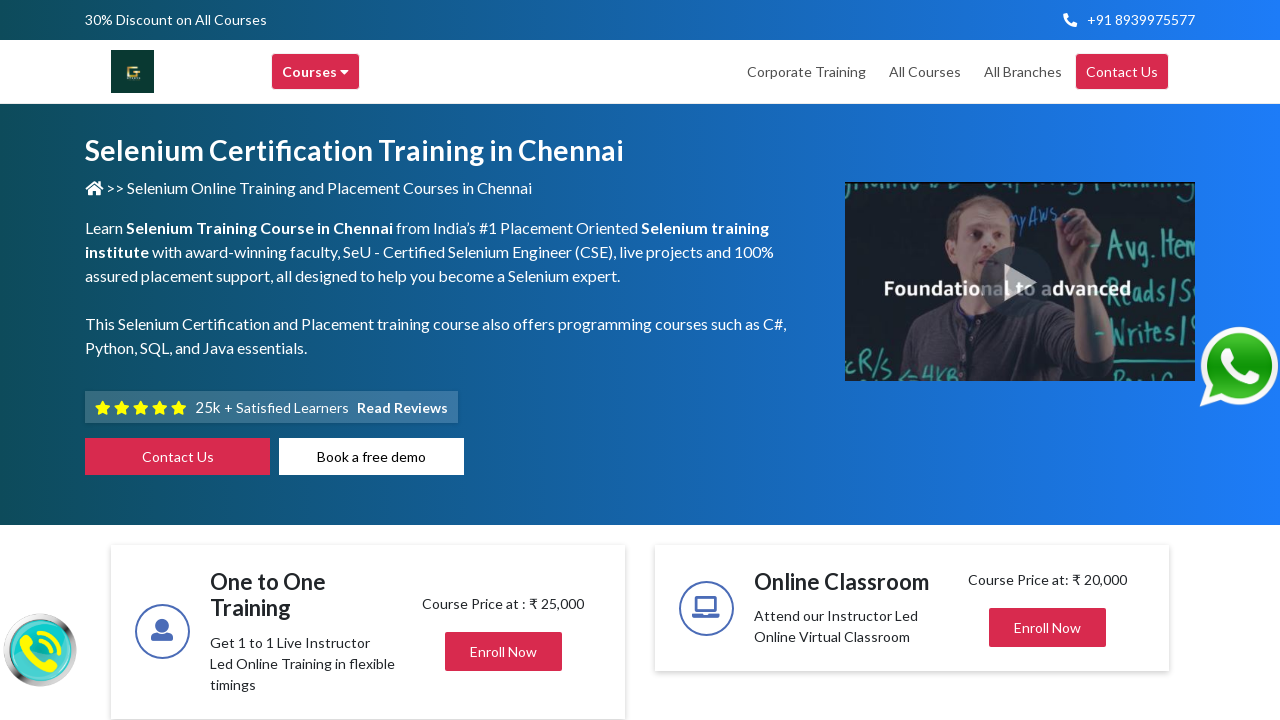

Waited for heading element with id 'heading304' to be present
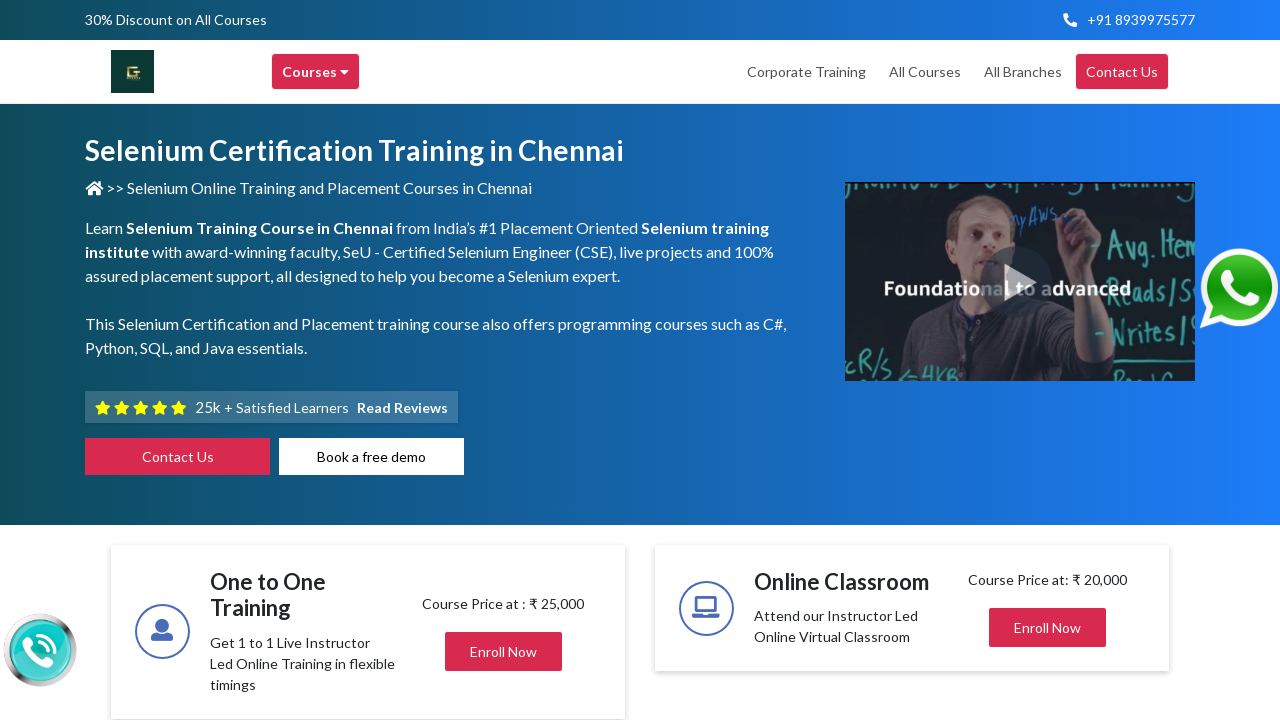

Scrolled down to heading element
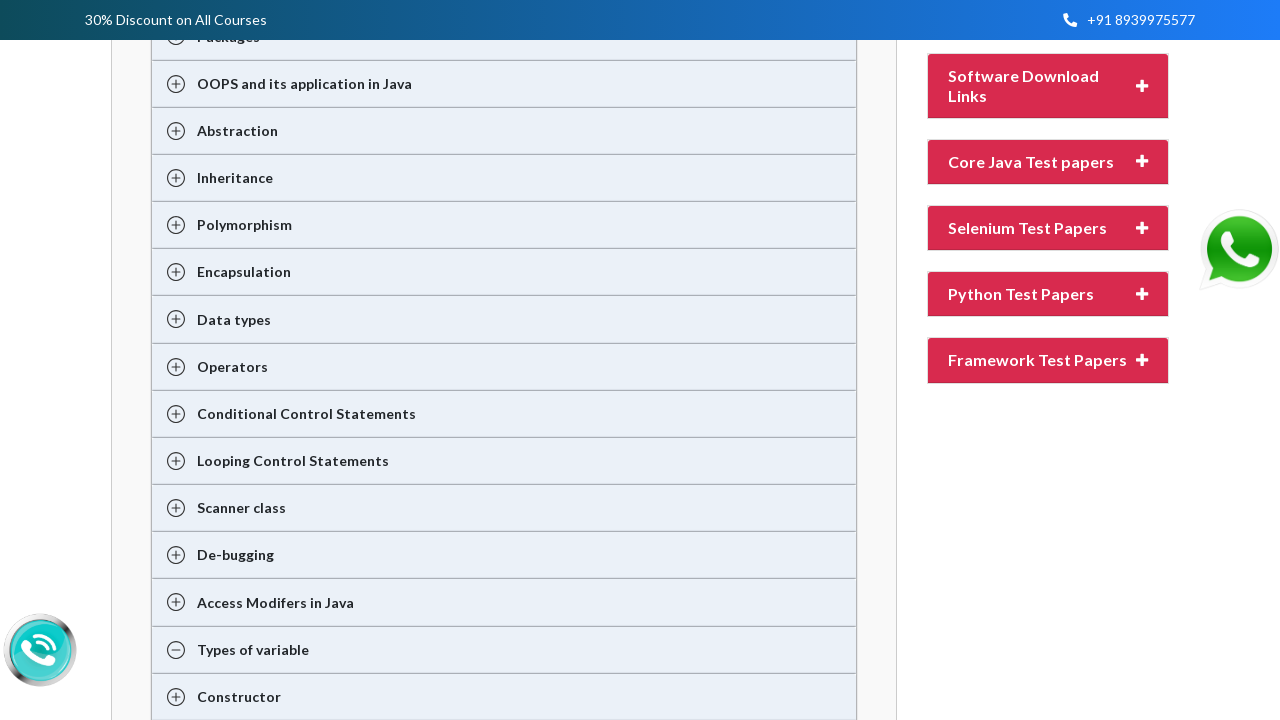

Waited 3 seconds for visual confirmation
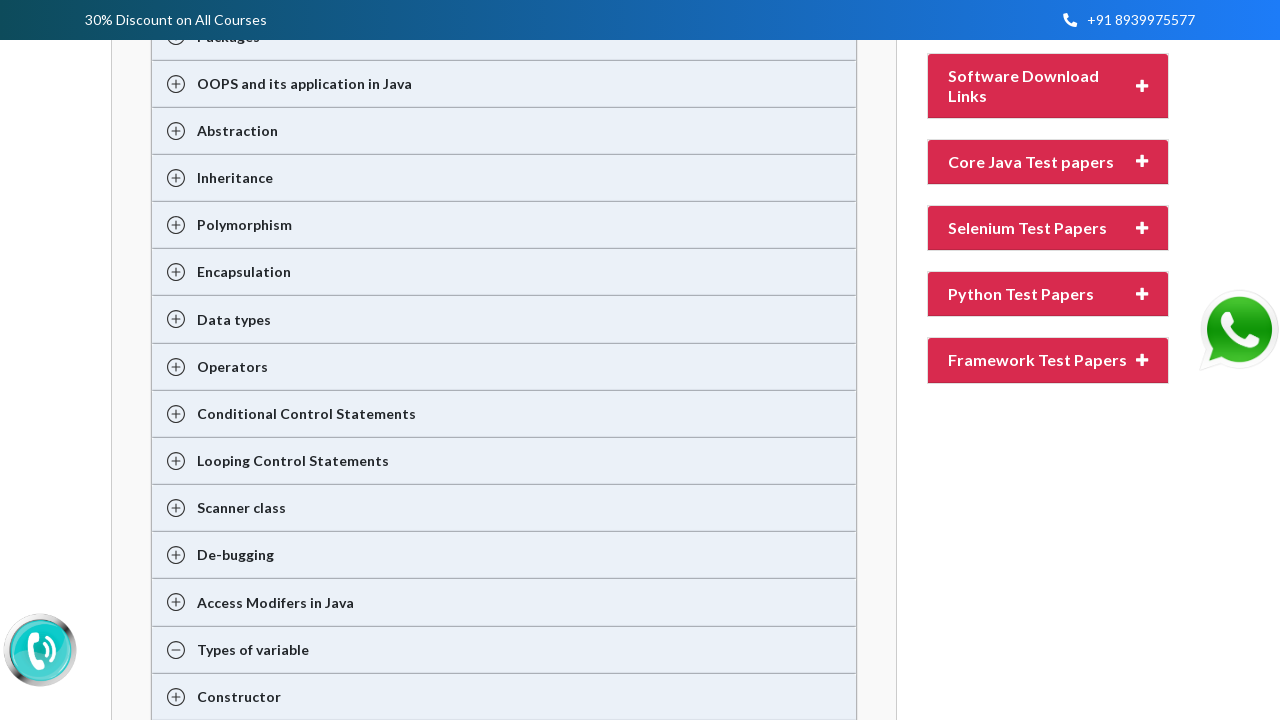

Scrolled back to top of page
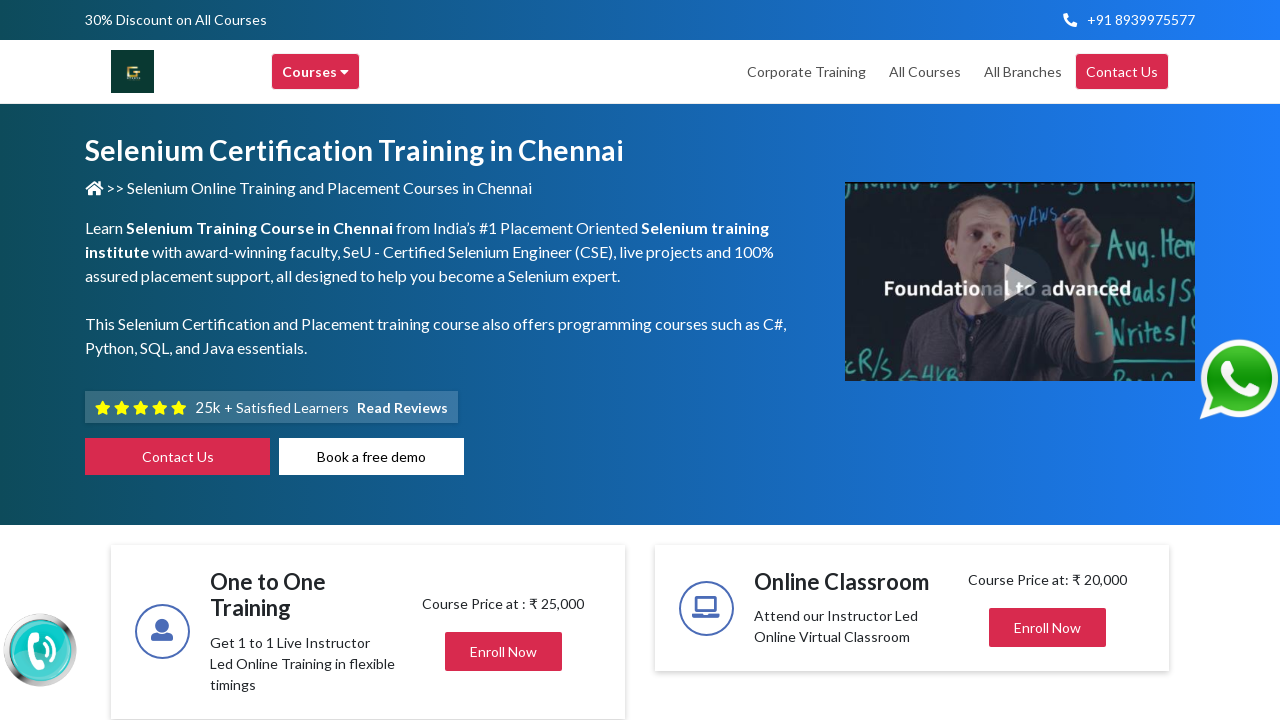

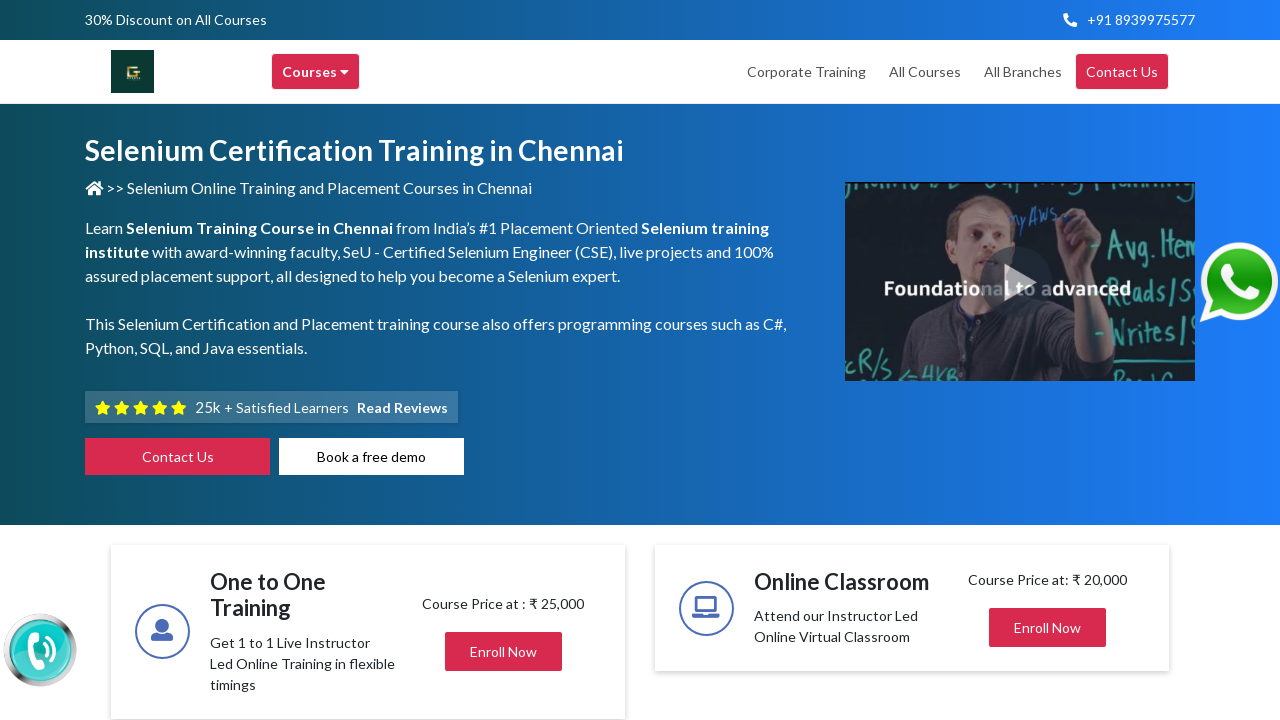